Tests that todo data persists after page reload

Starting URL: https://demo.playwright.dev/todomvc

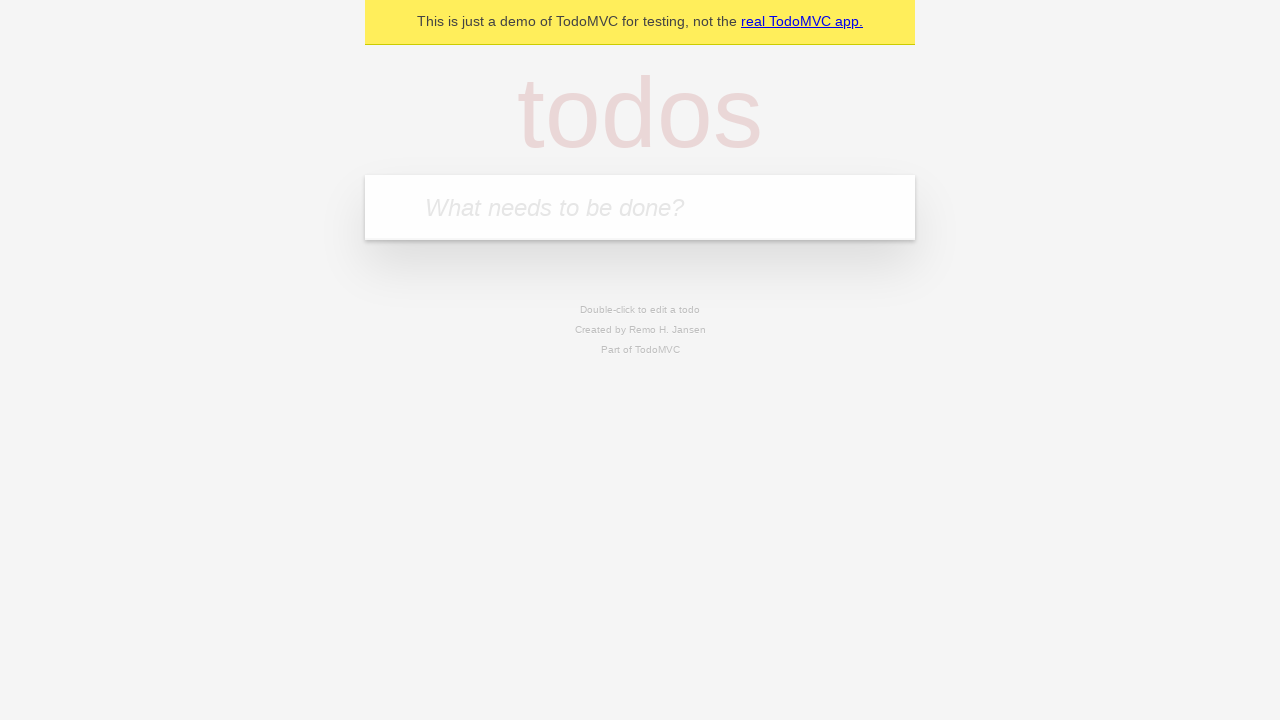

Filled todo input with 'buy some cheese' on internal:attr=[placeholder="What needs to be done?"i]
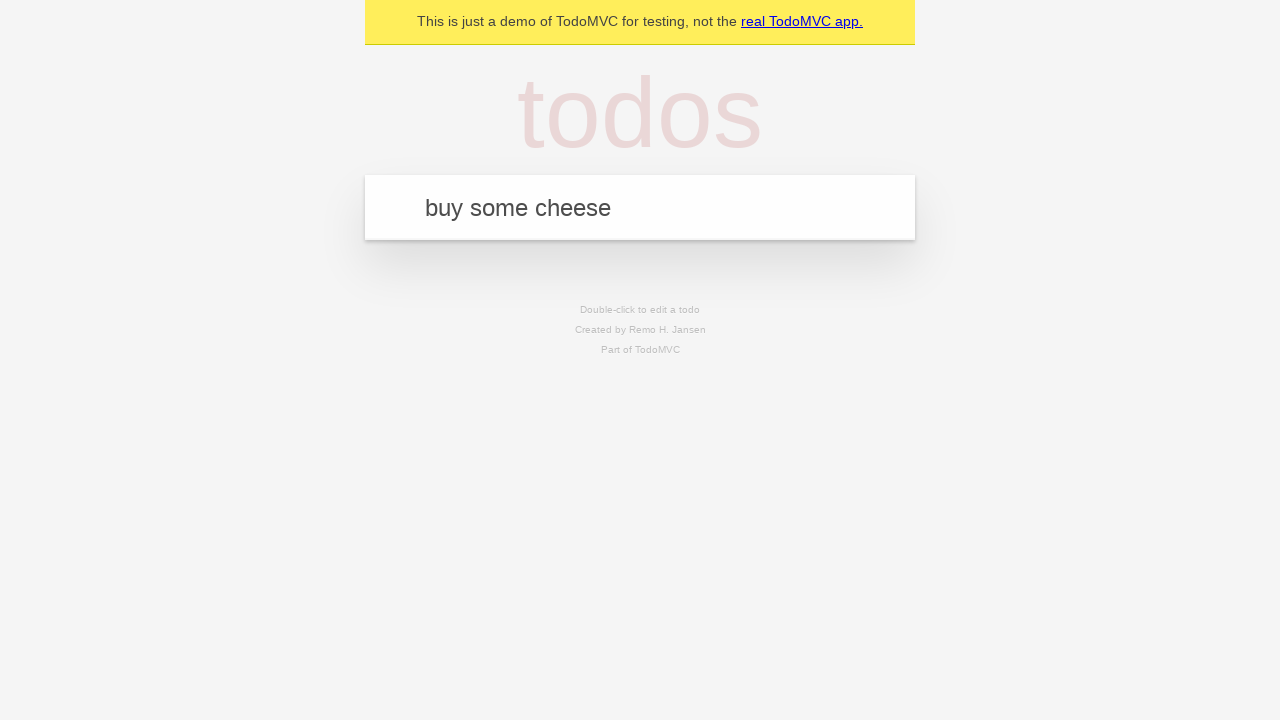

Pressed Enter to create todo 'buy some cheese' on internal:attr=[placeholder="What needs to be done?"i]
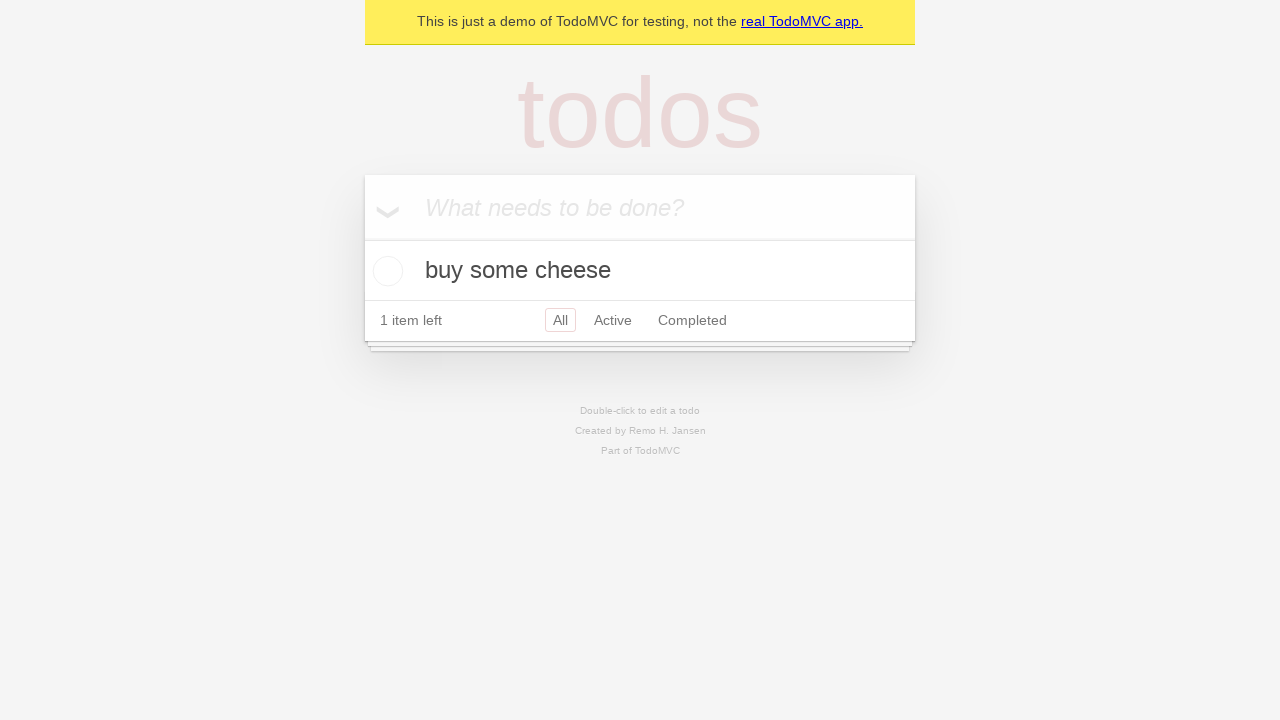

Filled todo input with 'feed the cat' on internal:attr=[placeholder="What needs to be done?"i]
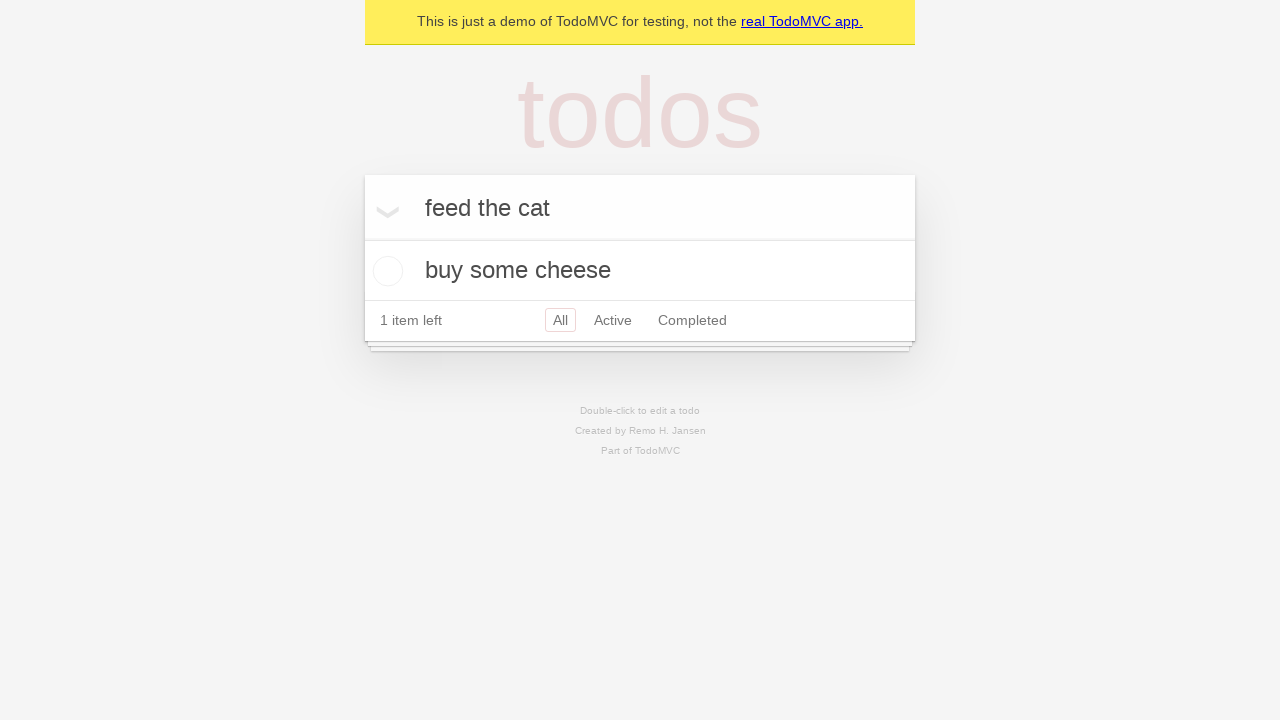

Pressed Enter to create todo 'feed the cat' on internal:attr=[placeholder="What needs to be done?"i]
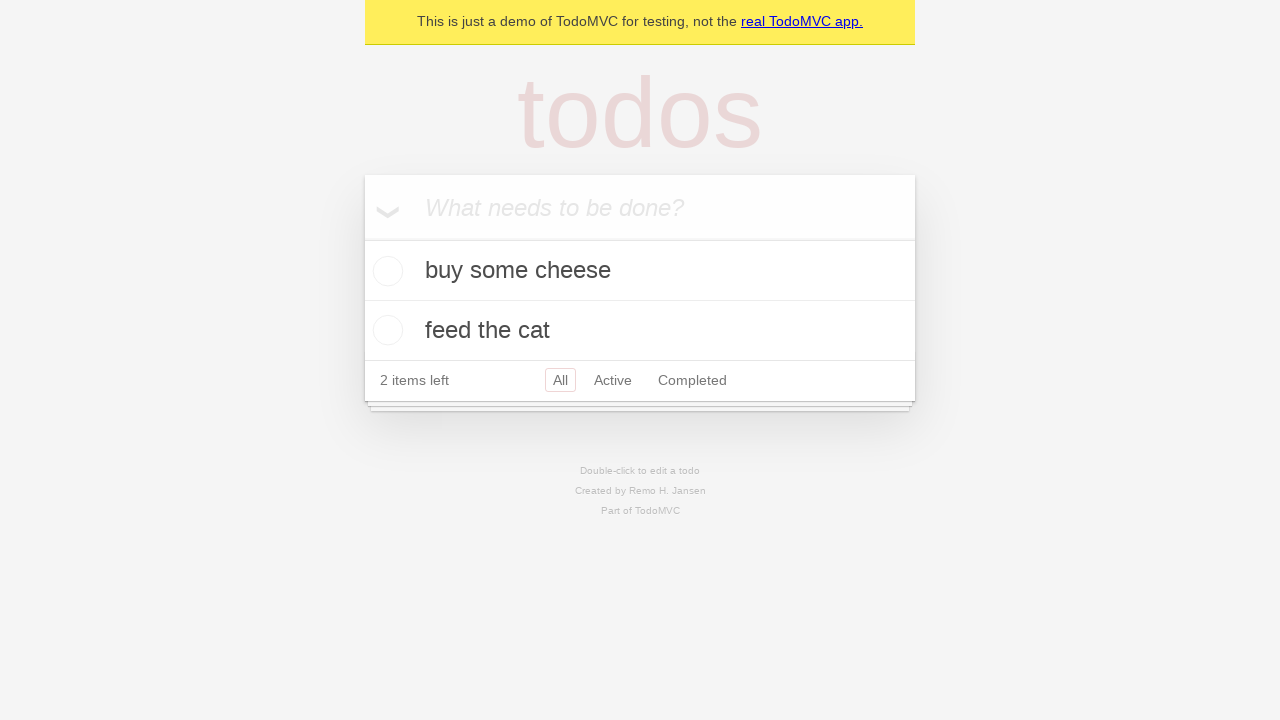

Waited for todo items to appear in DOM
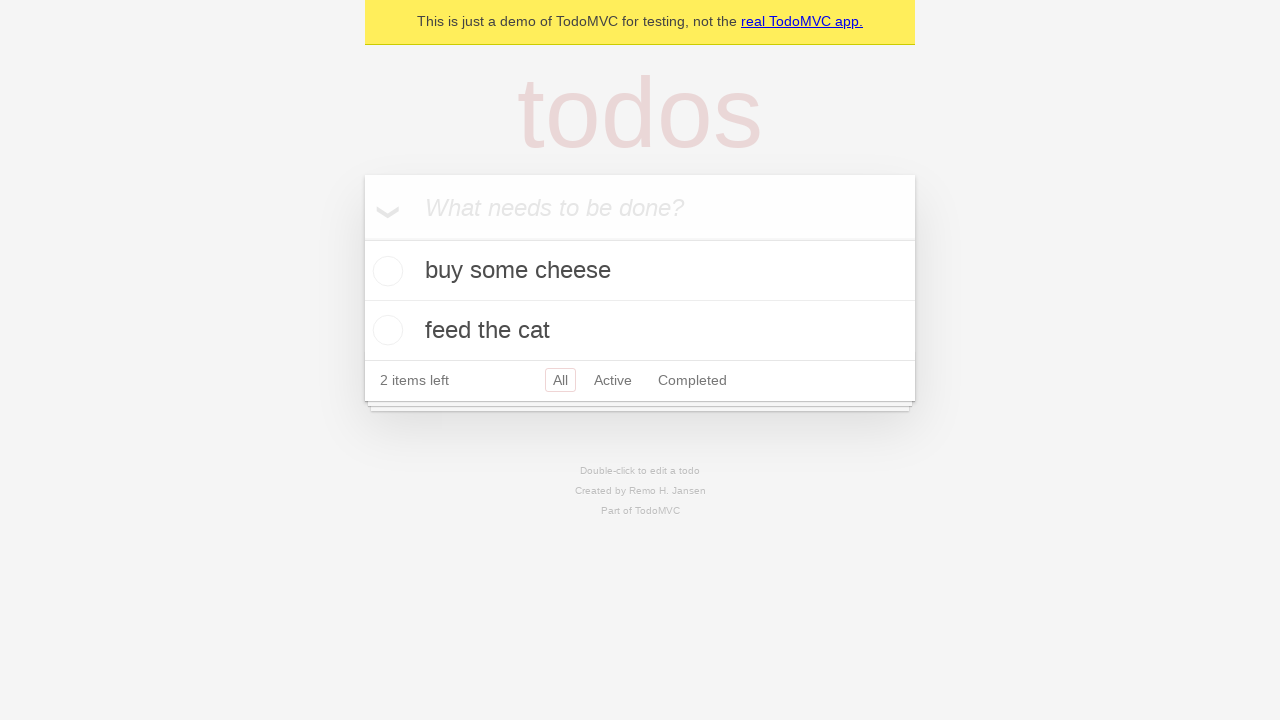

Located all todo items on page
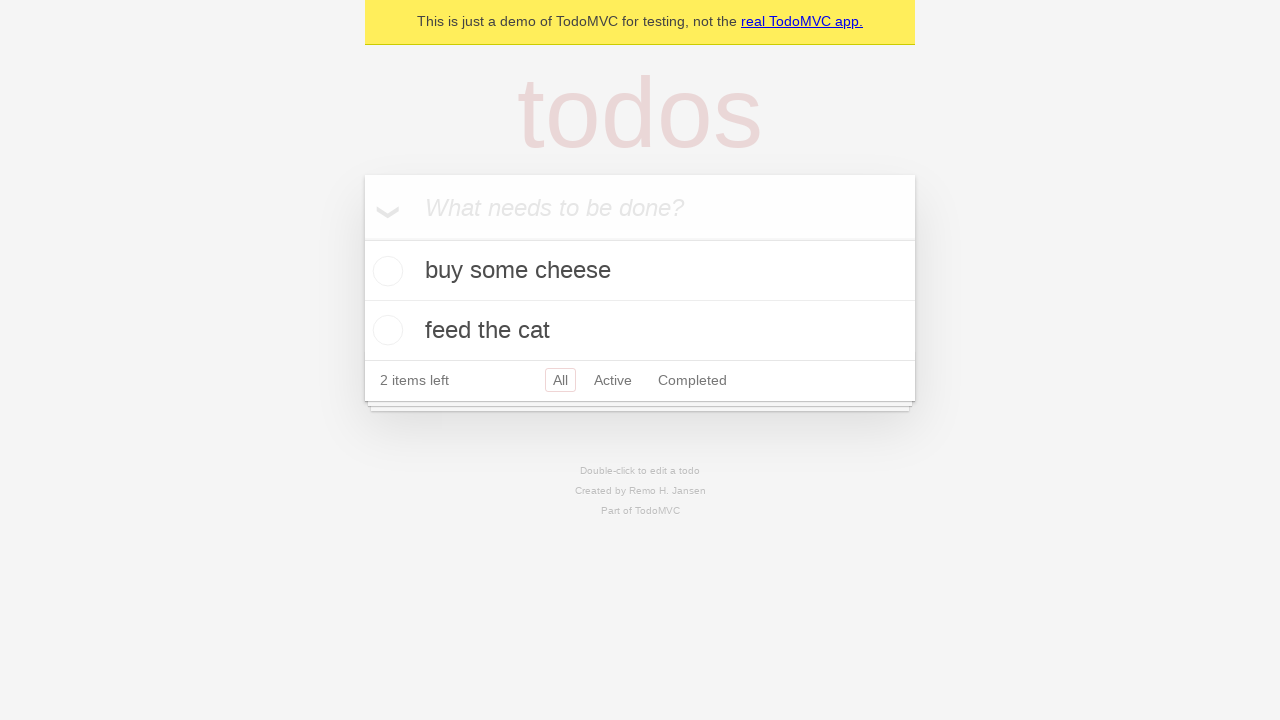

Located checkbox for first todo item
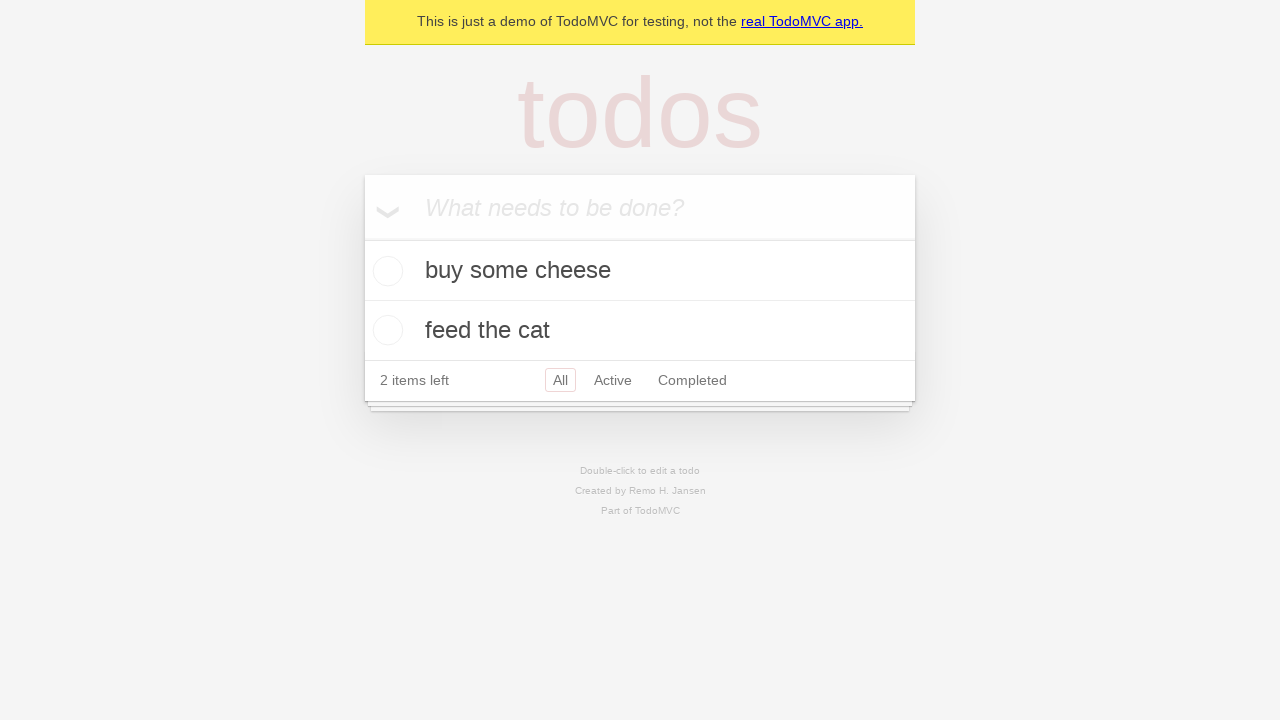

Checked the first todo item at (385, 271) on internal:testid=[data-testid="todo-item"s] >> nth=0 >> internal:role=checkbox
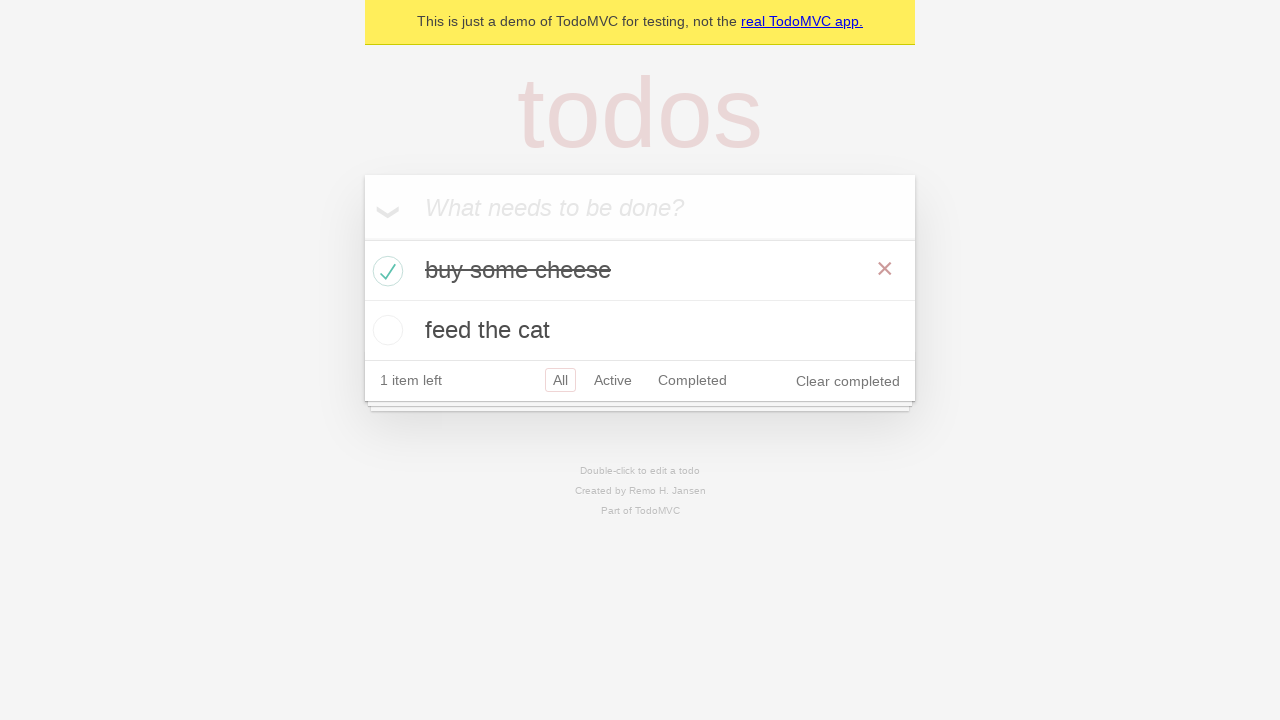

Reloaded the page to test data persistence
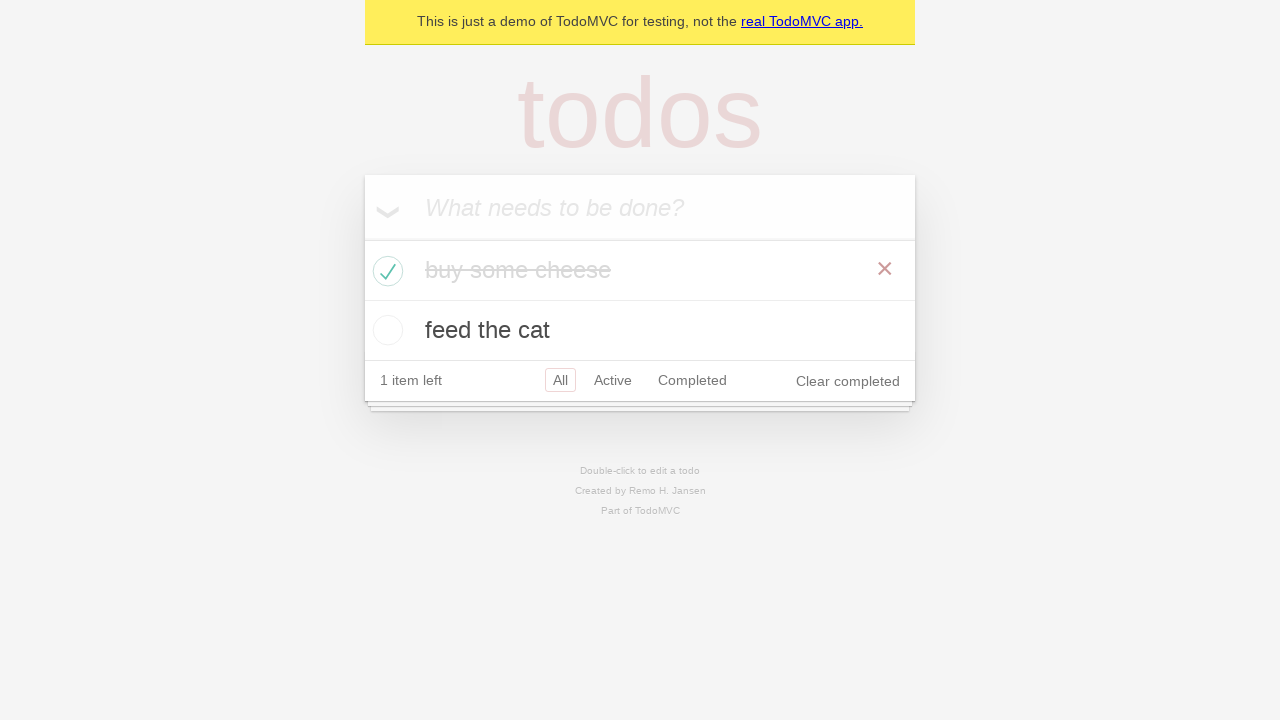

Waited for todo items to reappear after page reload
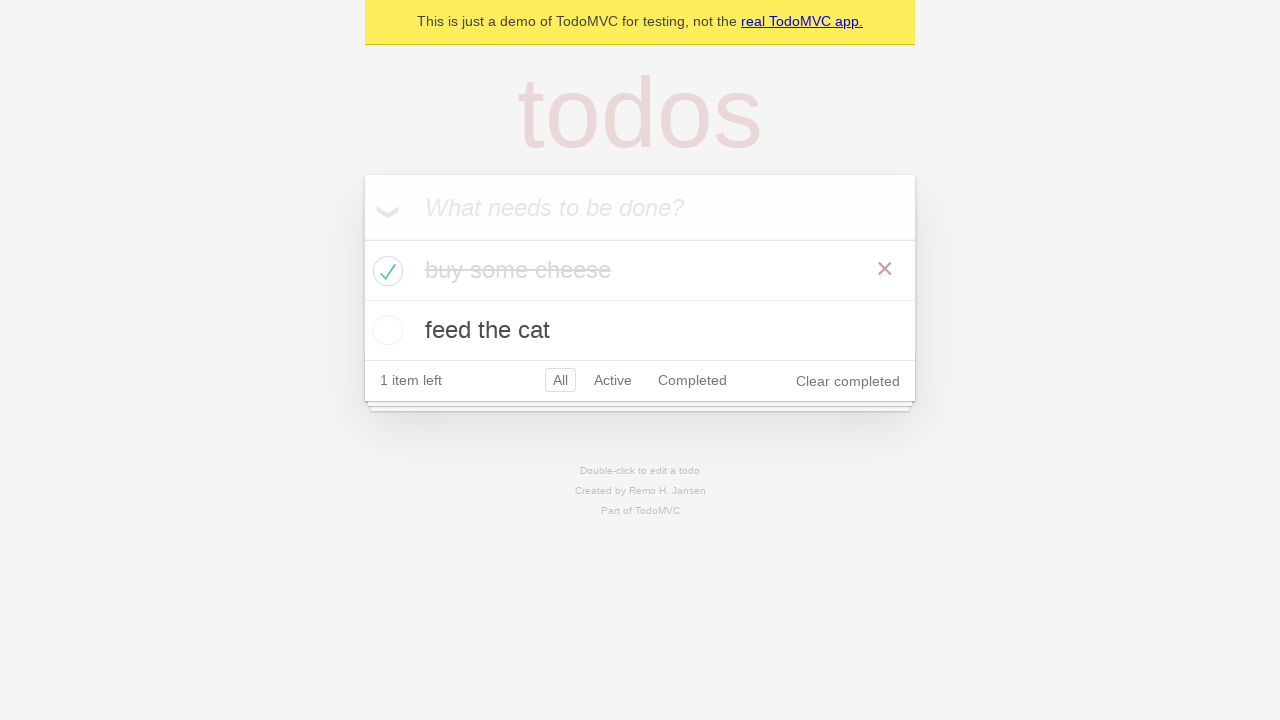

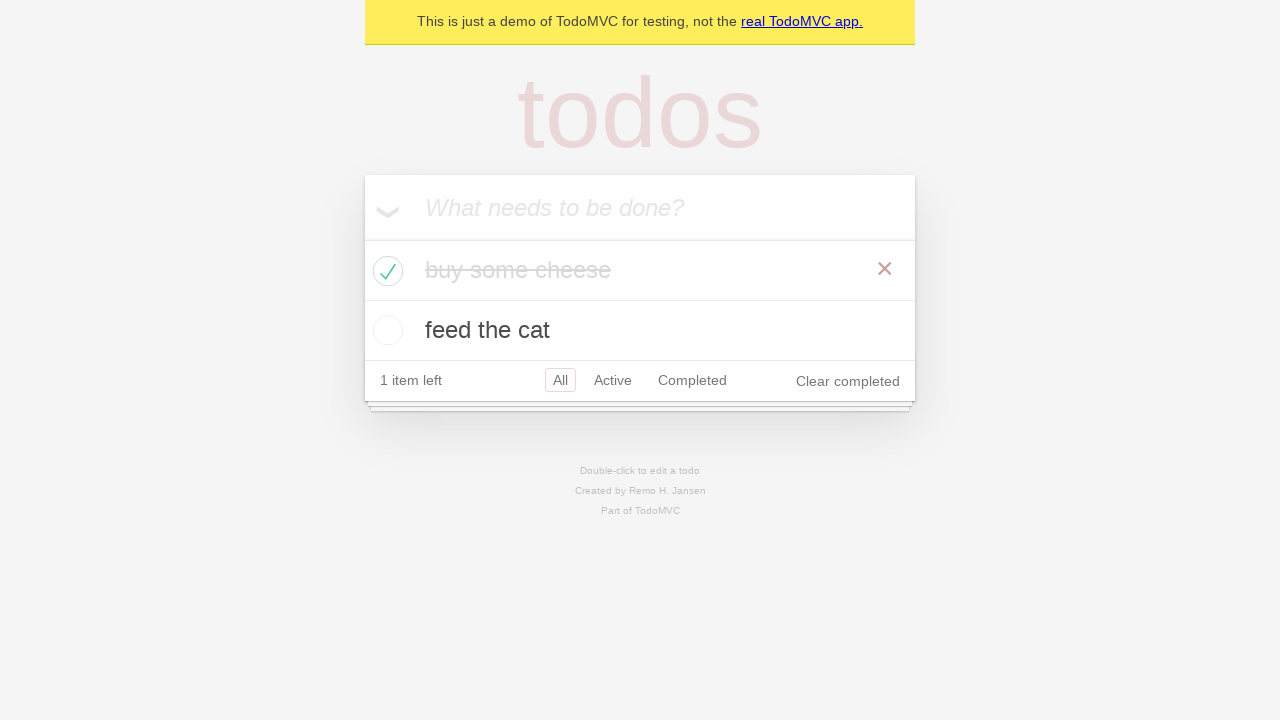